Tests a registration form by filling in personal details including first name, address, email, selecting gender, hobbies, and language preferences

Starting URL: https://demo.automationtesting.in/Register.html

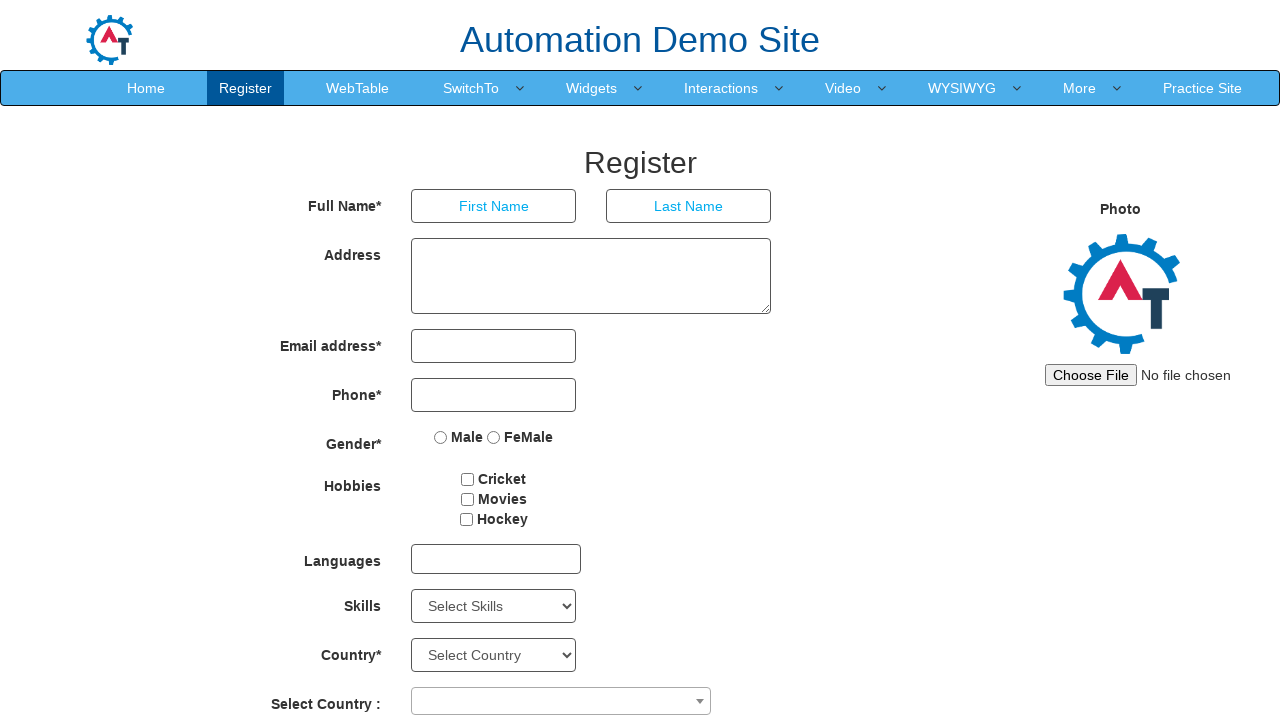

Filled first name field with 'vijay' on input[ng-model='FirstName']
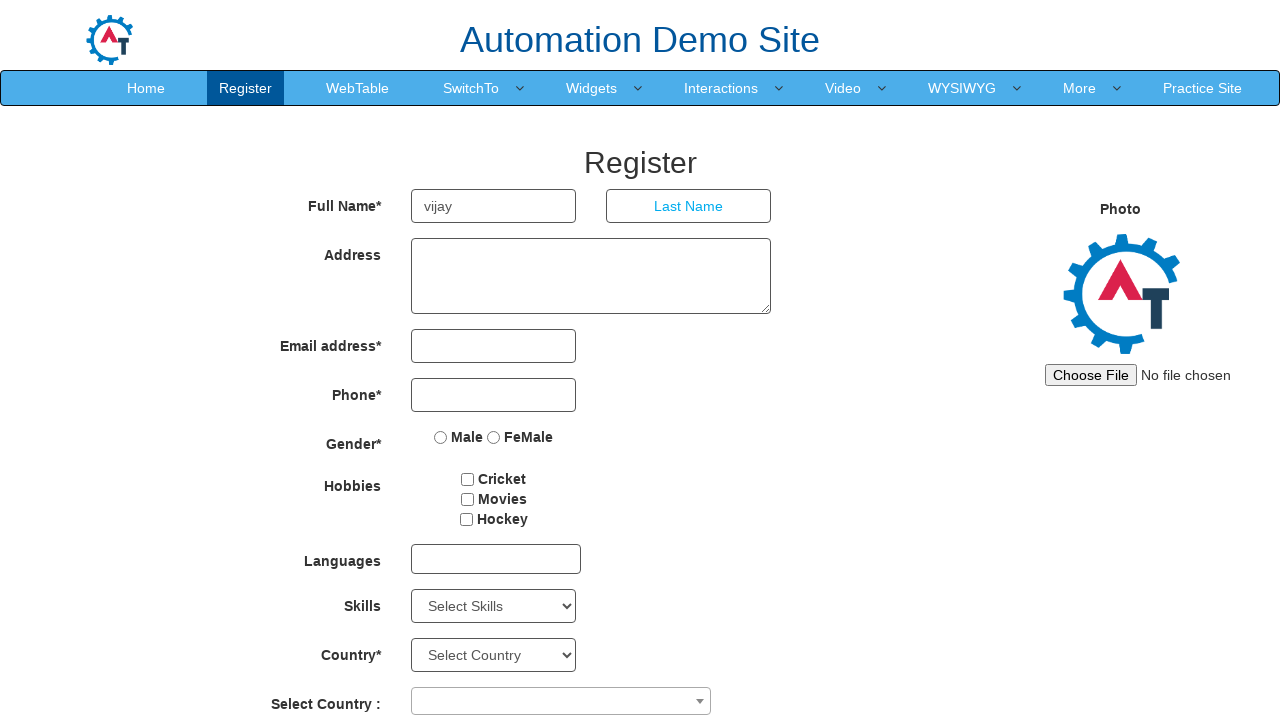

Filled address field with 'chennai' on textarea[rows='3']
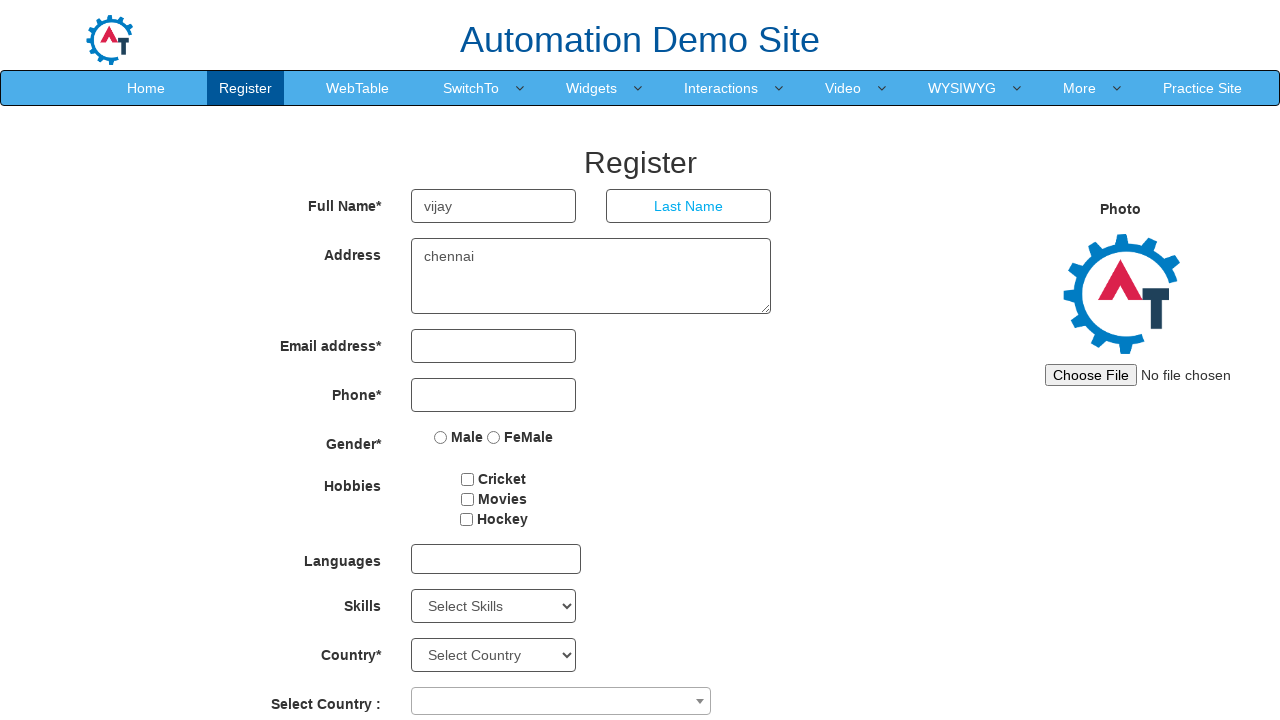

Filled email field with '12342@gmail.com' on input[type='email']
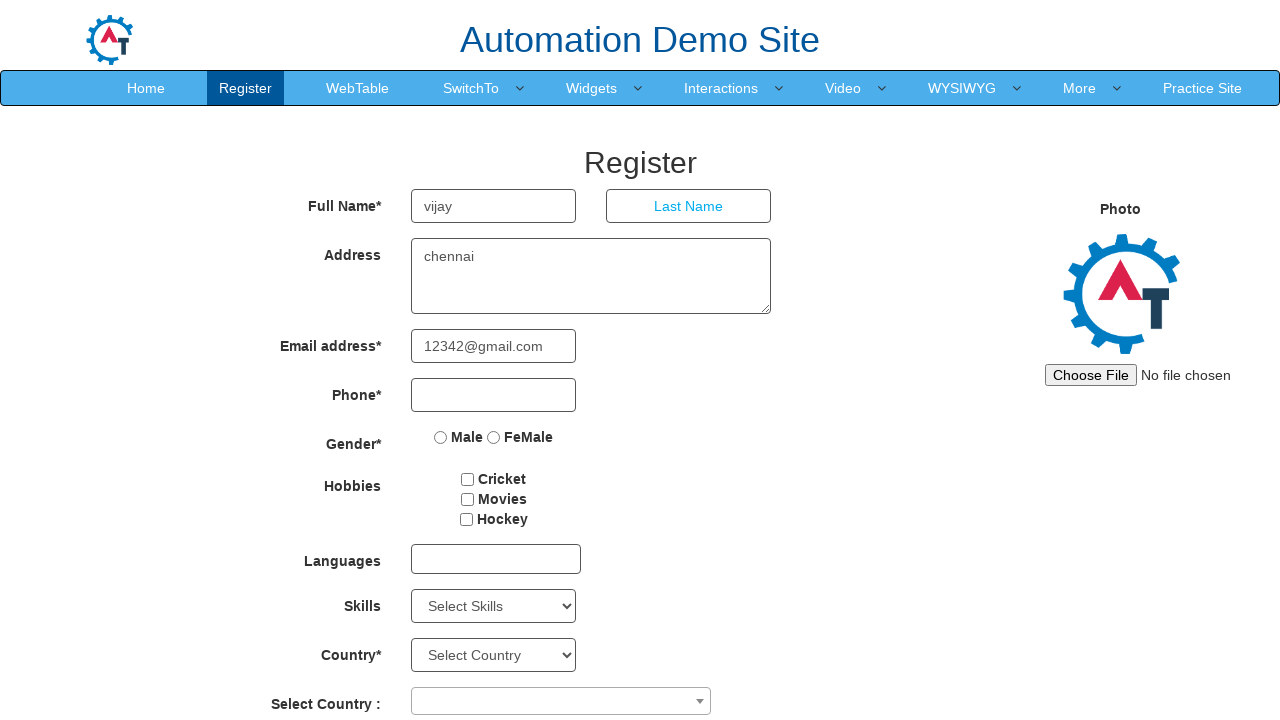

Selected Male gender option at (441, 437) on input[value='Male']
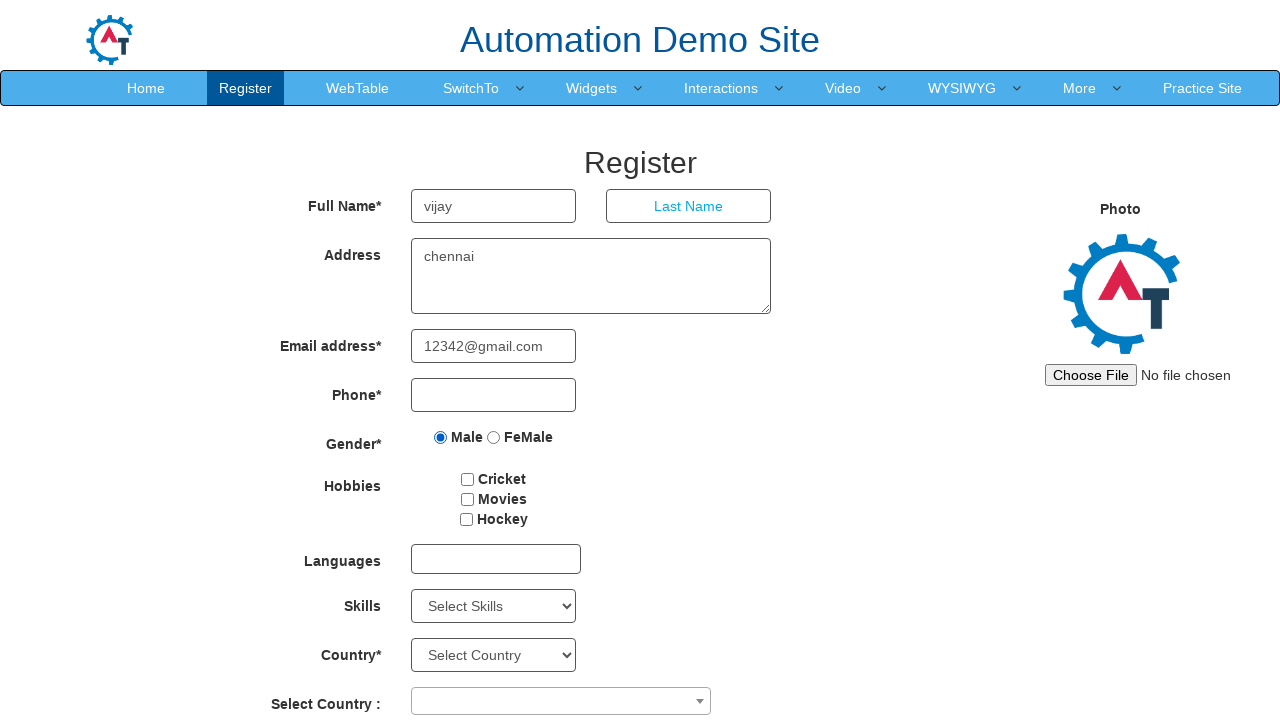

Selected Cricket hobby checkbox at (468, 479) on input[value='Cricket']
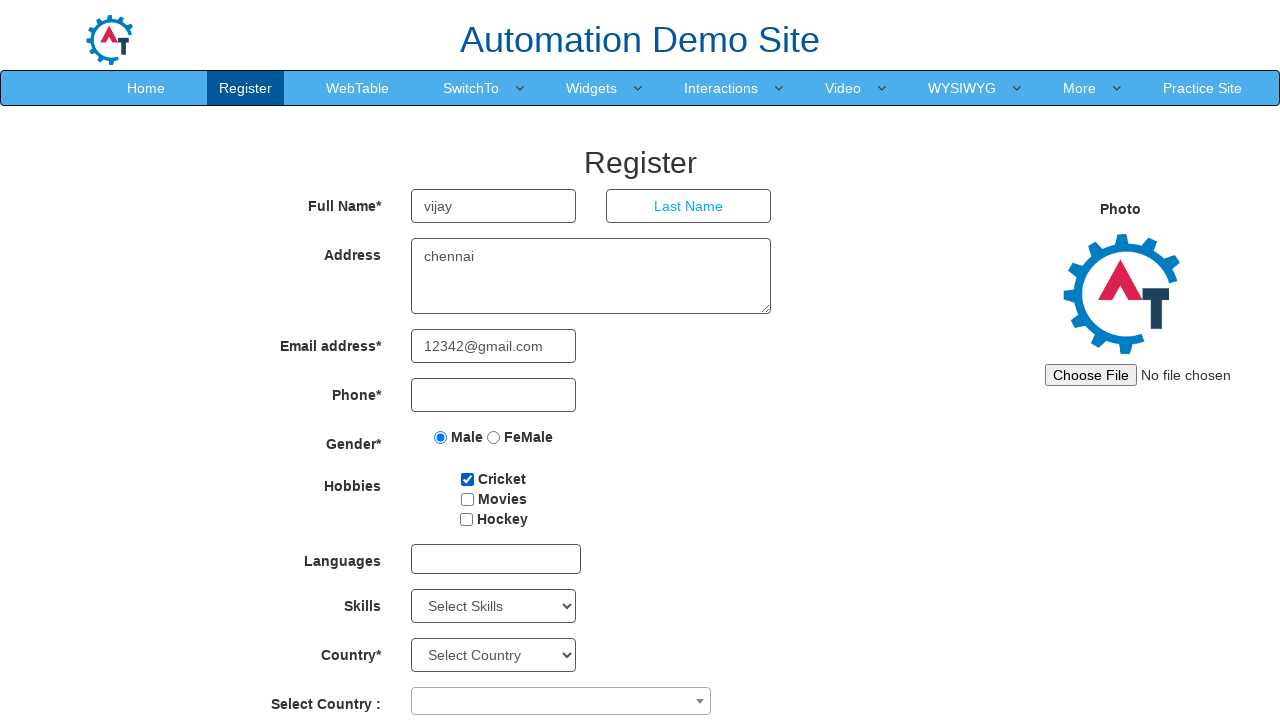

Cleared first name field on input[ng-model='FirstName']
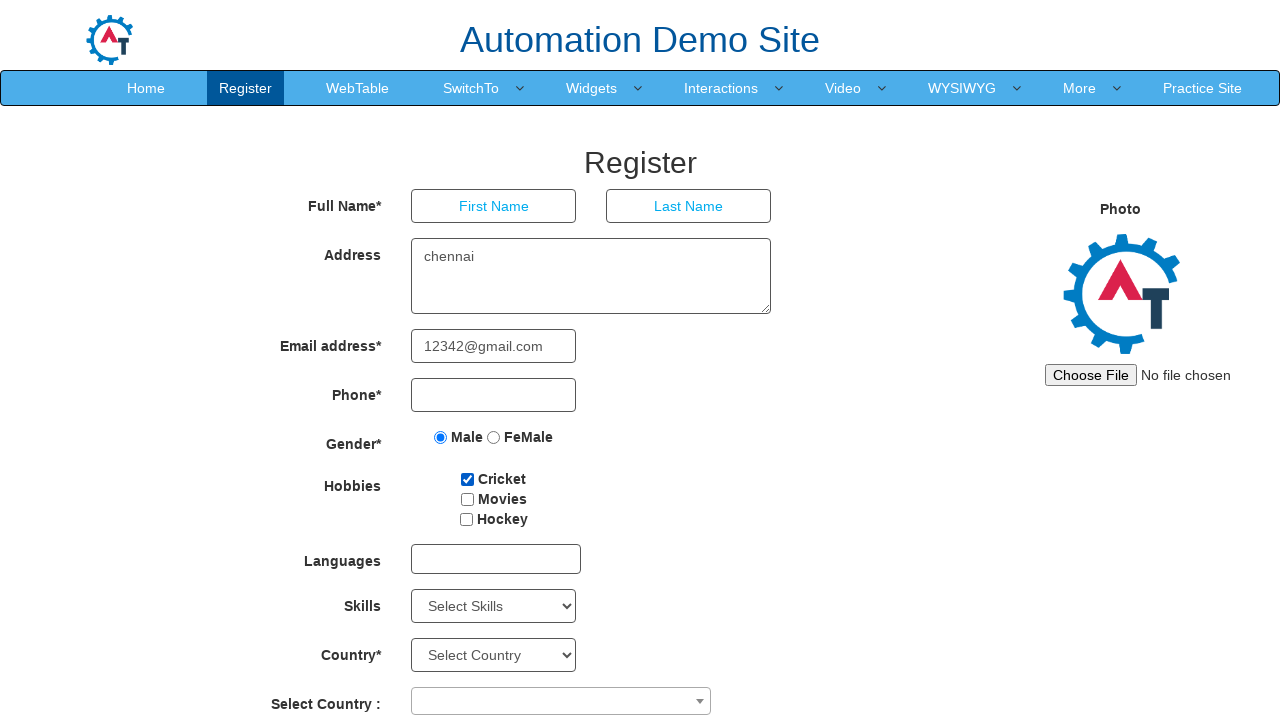

Clicked on language dropdown menu at (496, 559) on #msdd
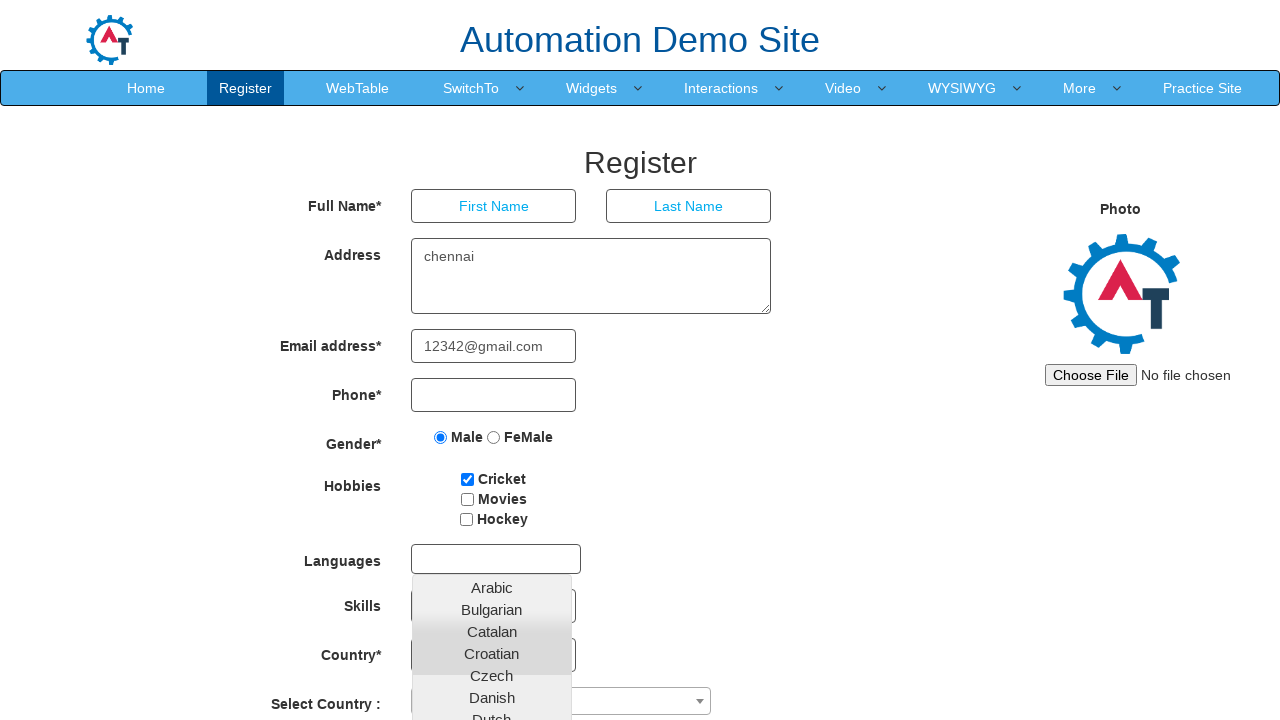

Selected German language from dropdown at (492, 688) on a:text('German')
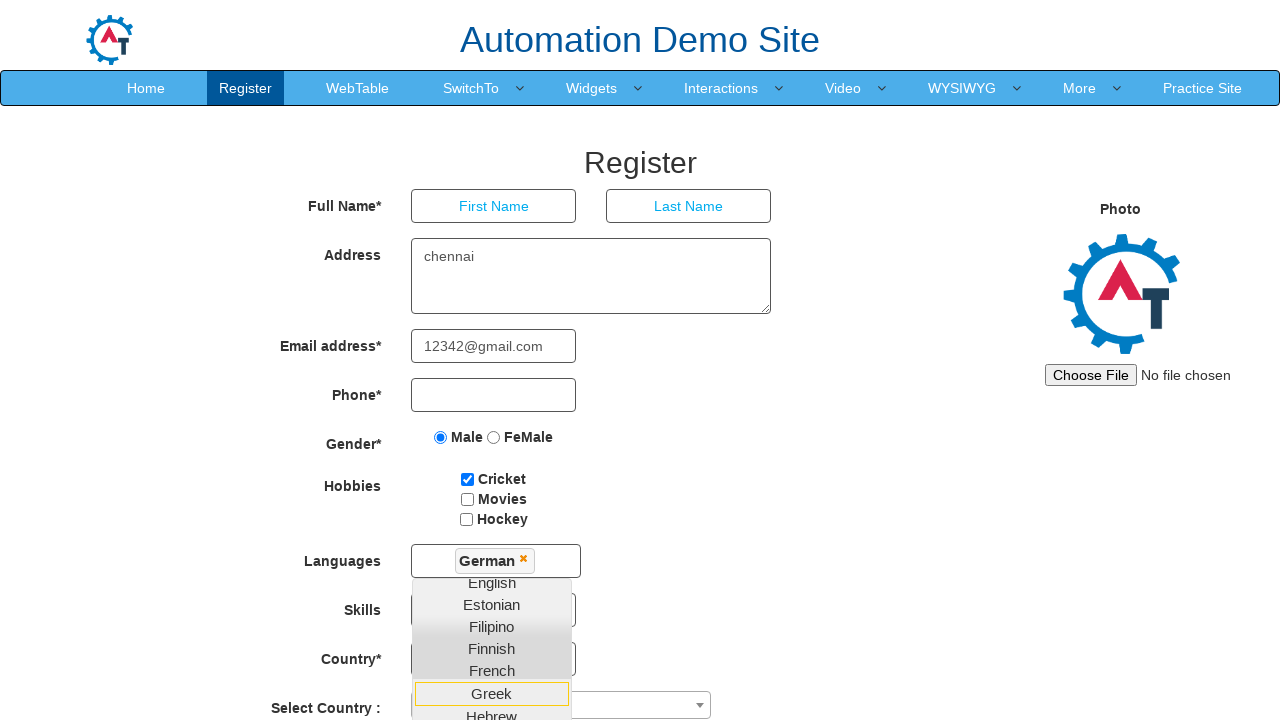

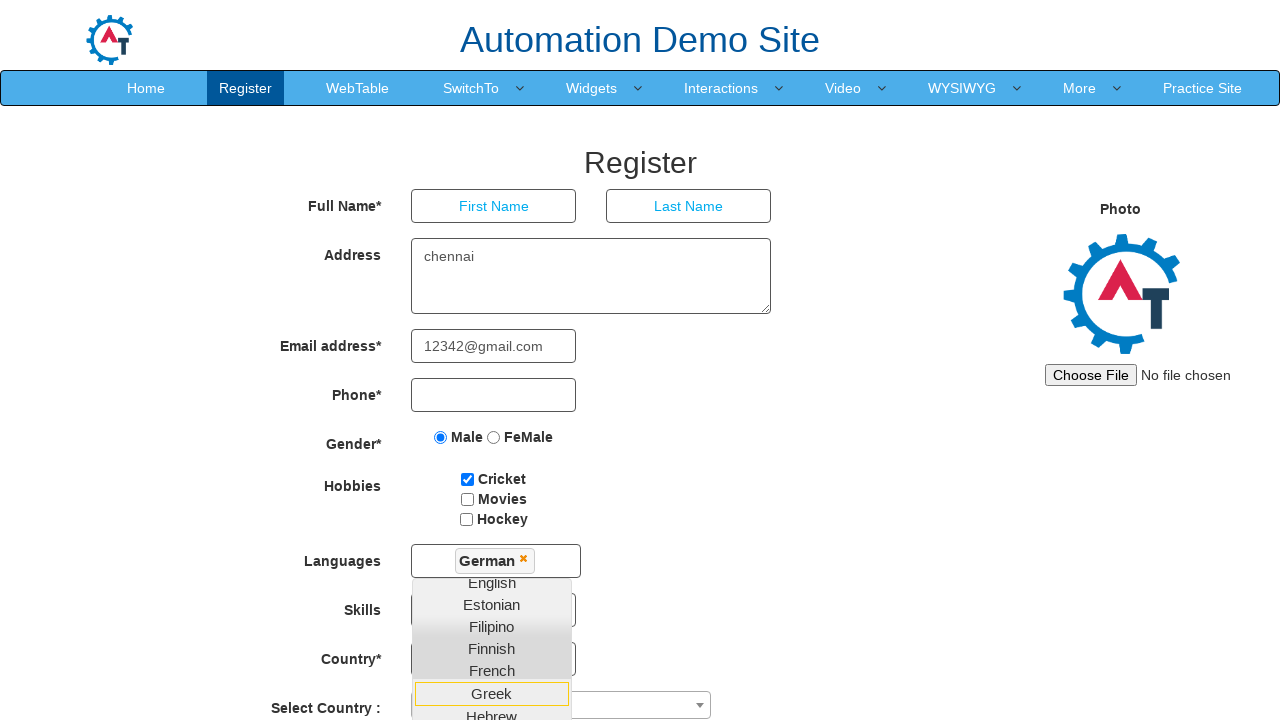